Tests dynamic content loading by clicking a start button and waiting for hidden content to be revealed after a loading animation completes.

Starting URL: https://the-internet.herokuapp.com/dynamic_loading/1

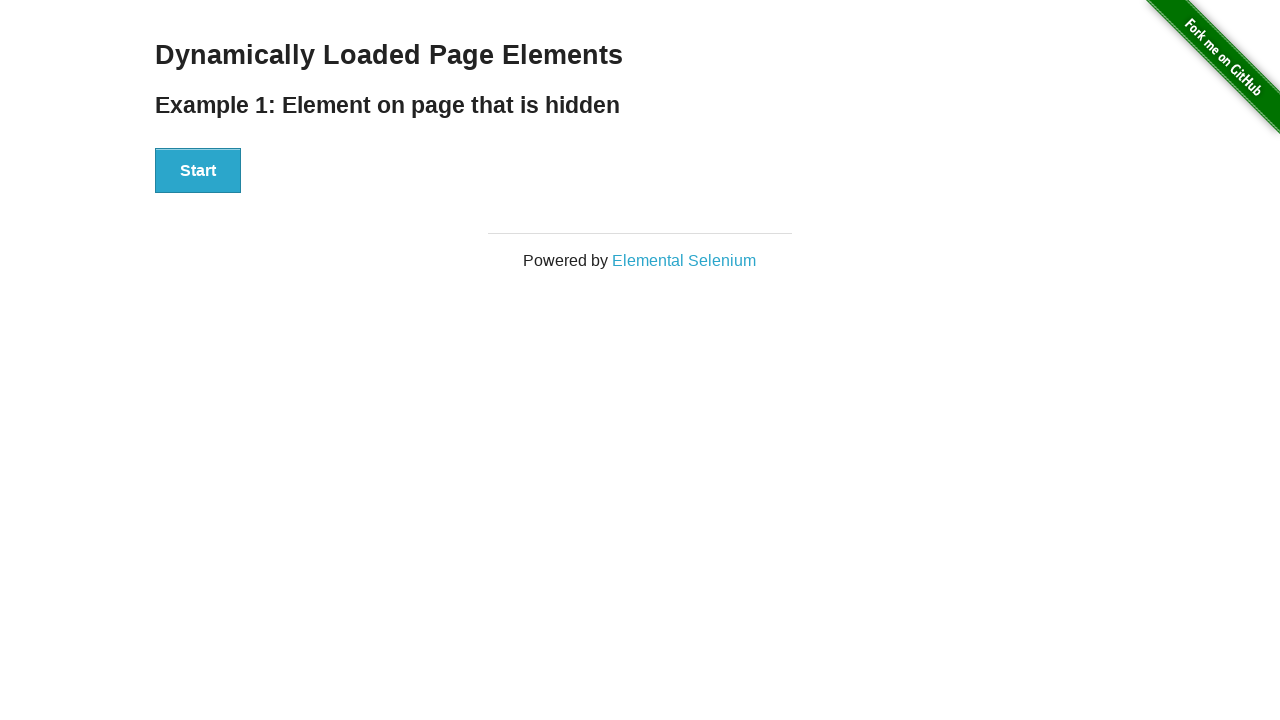

Clicked start button to trigger dynamic content loading at (198, 171) on div#start button
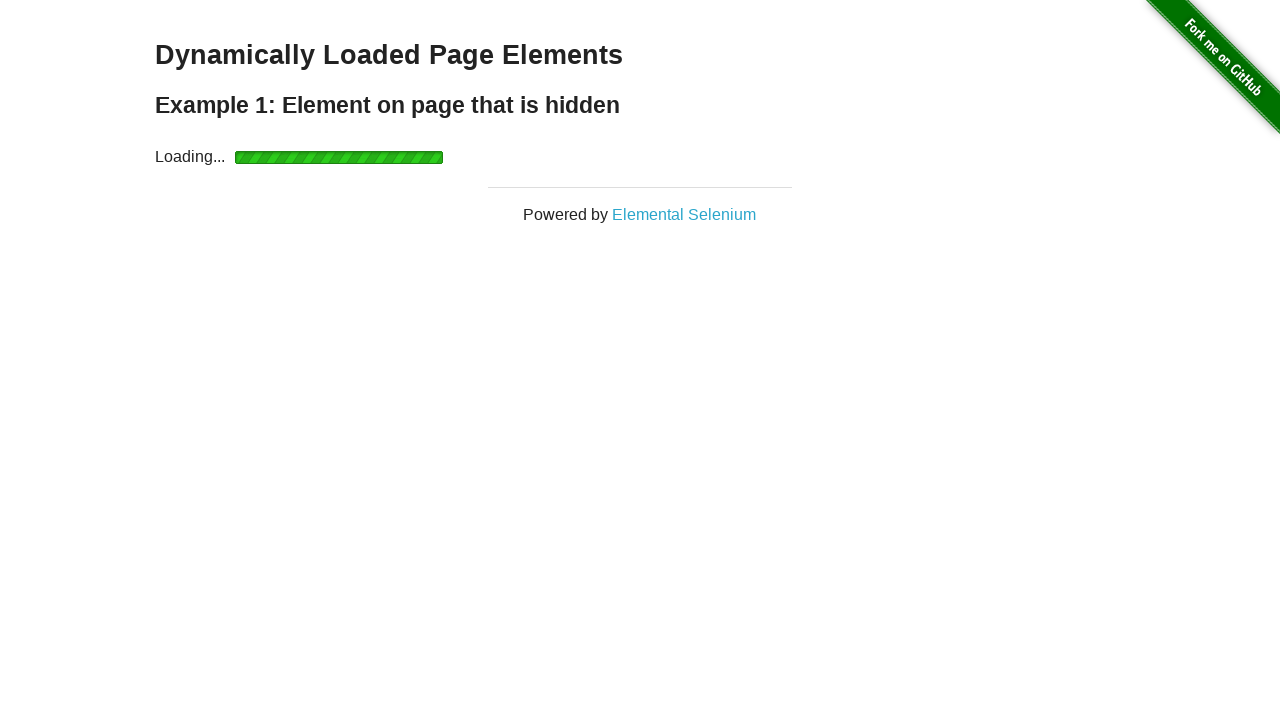

Waited for loading animation to complete and finish element to appear
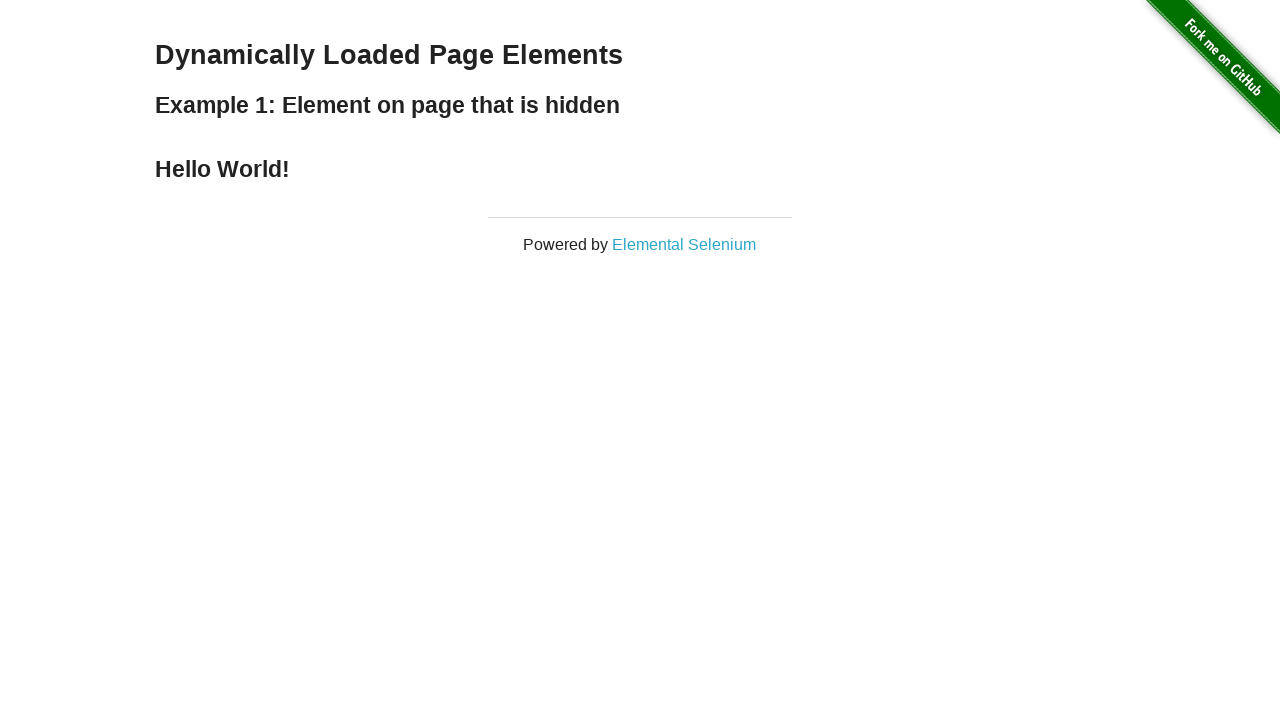

Verified finish element is visible - dynamic content revealed successfully
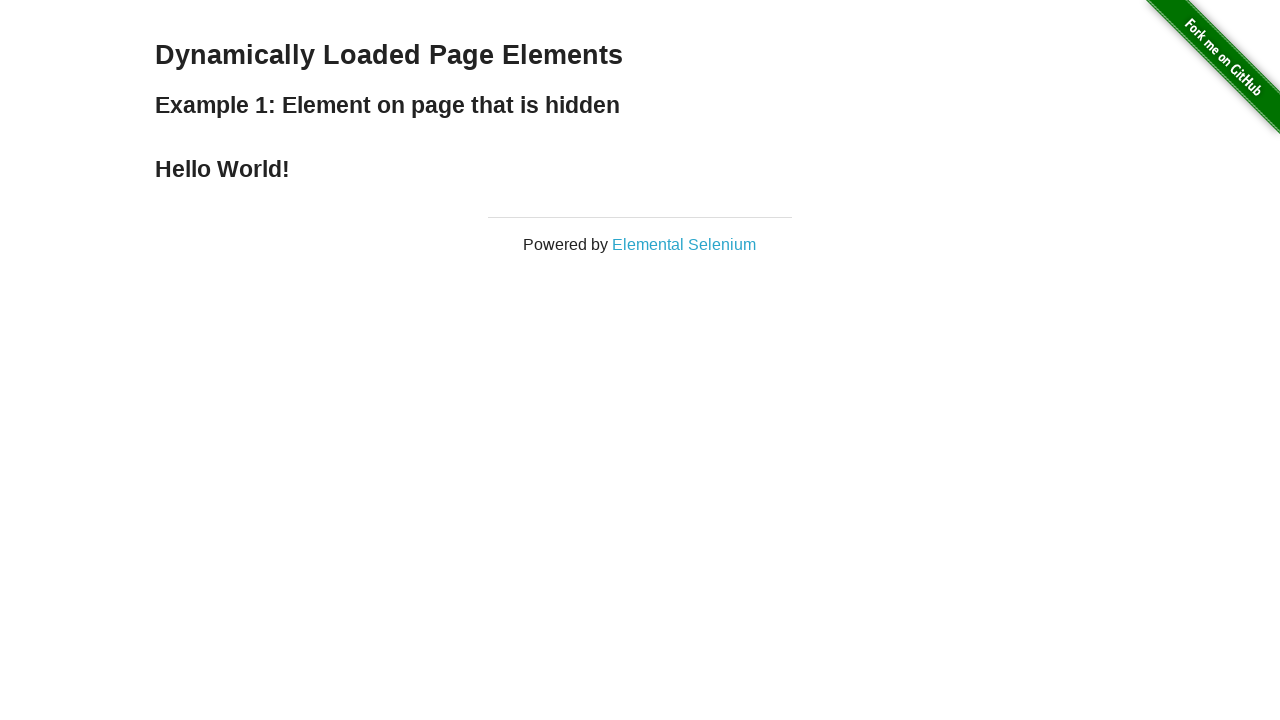

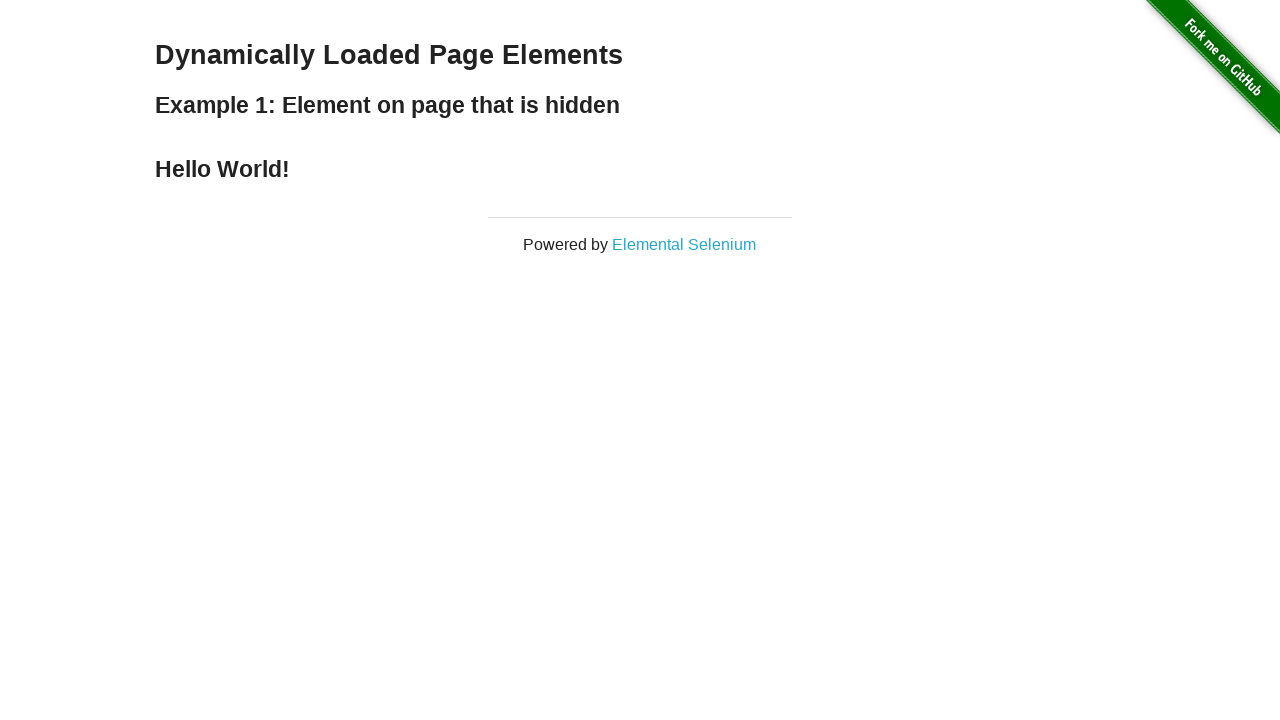